Verifies that products are displayed on the homepage by checking for product elements

Starting URL: https://www.demoblaze.com/

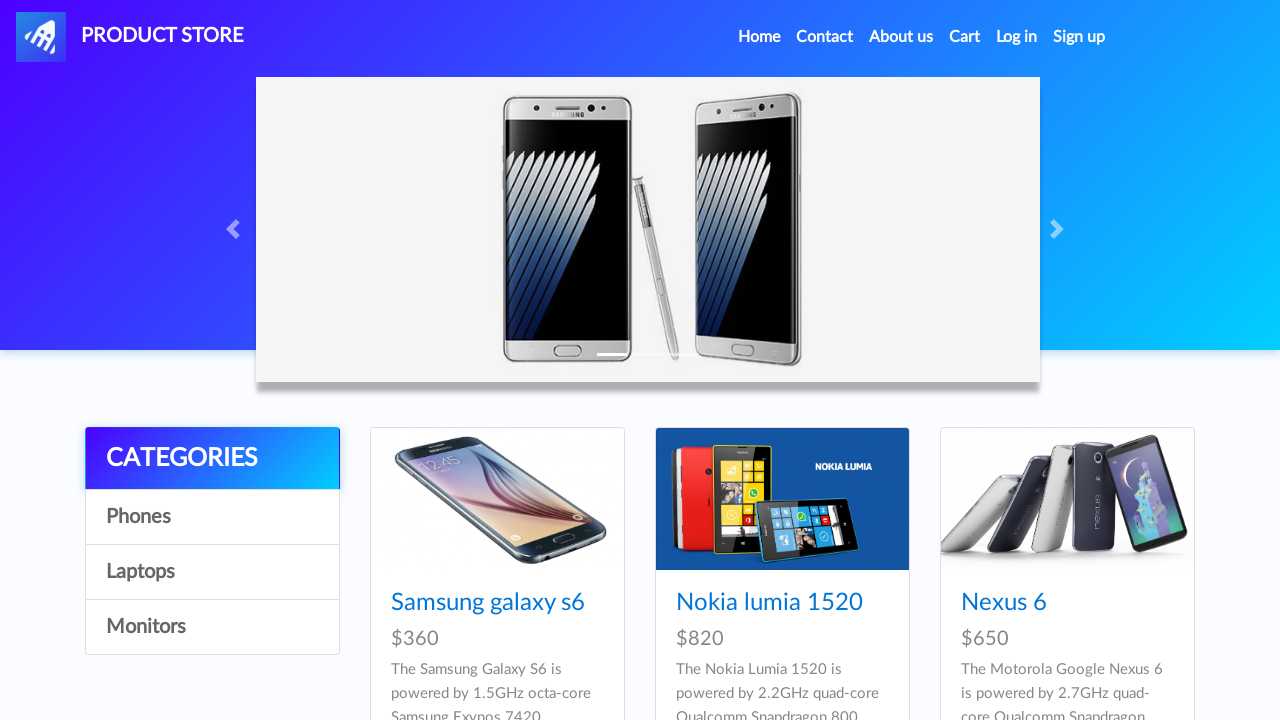

Waited for product elements to load on homepage
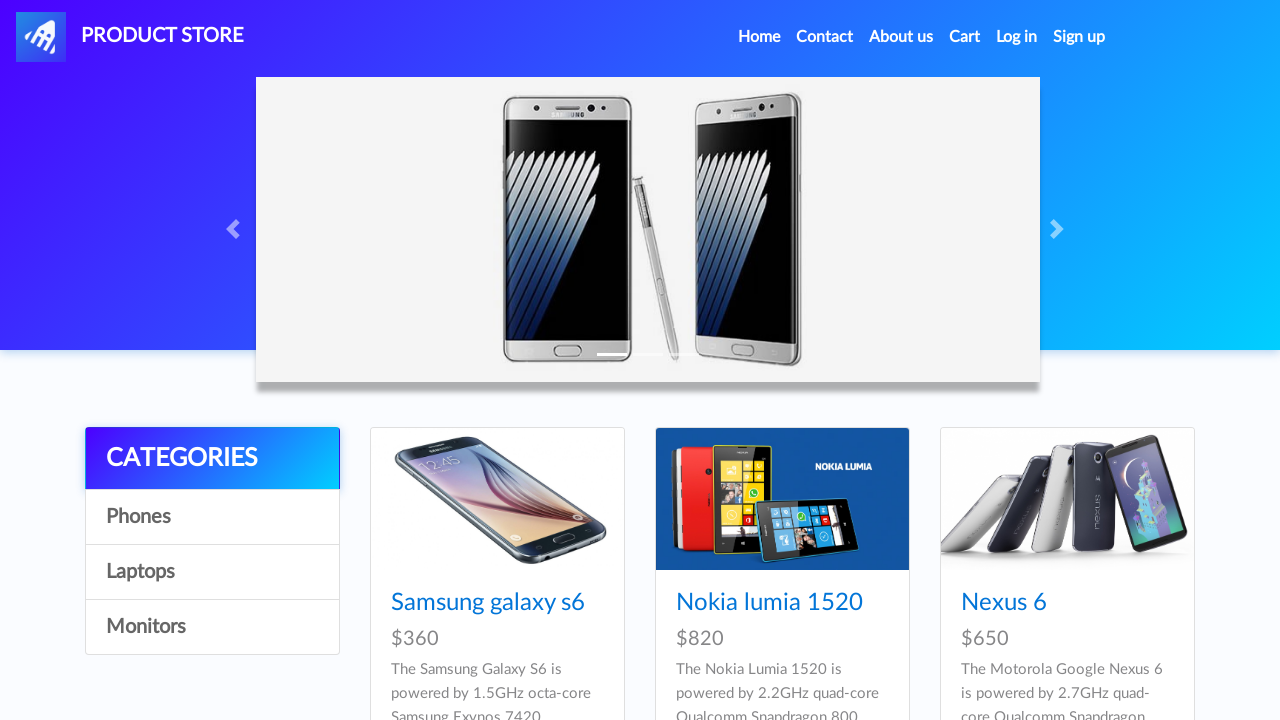

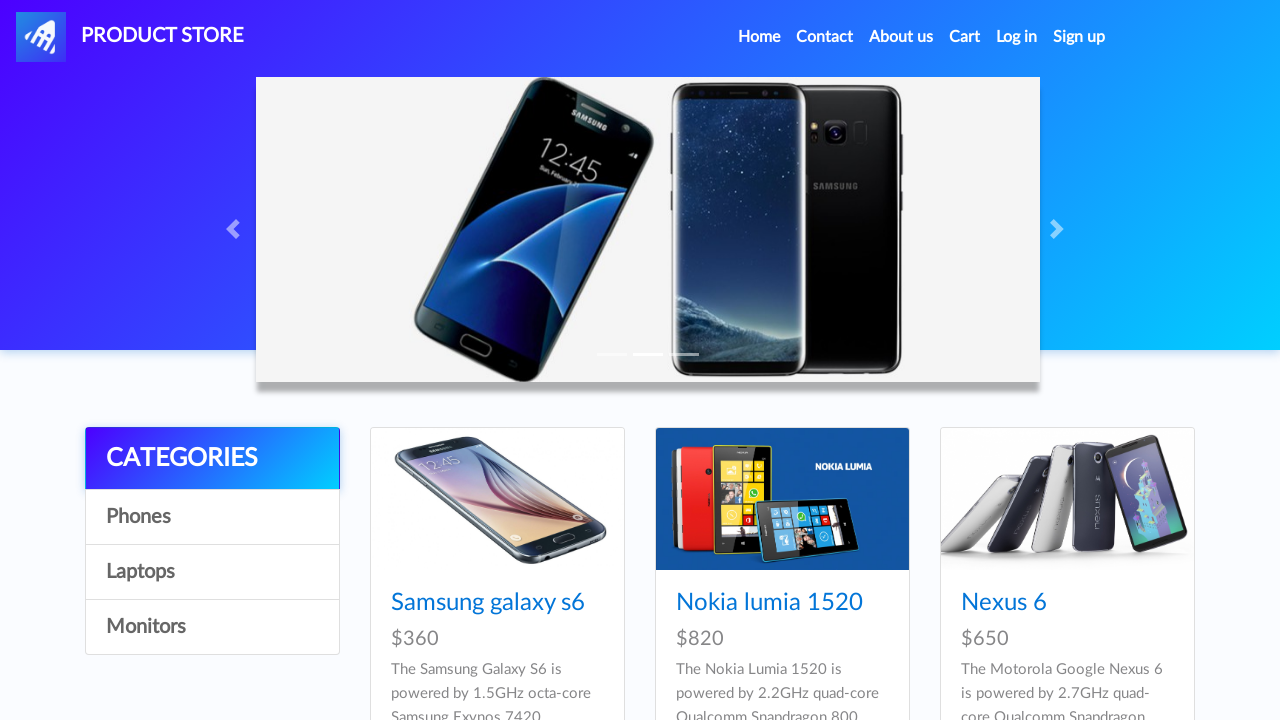